Tests the store finder functionality on Eyeglass World website by entering a city name (Tampa) and submitting the search to find nearby stores.

Starting URL: https://www.eyeglassworld.com

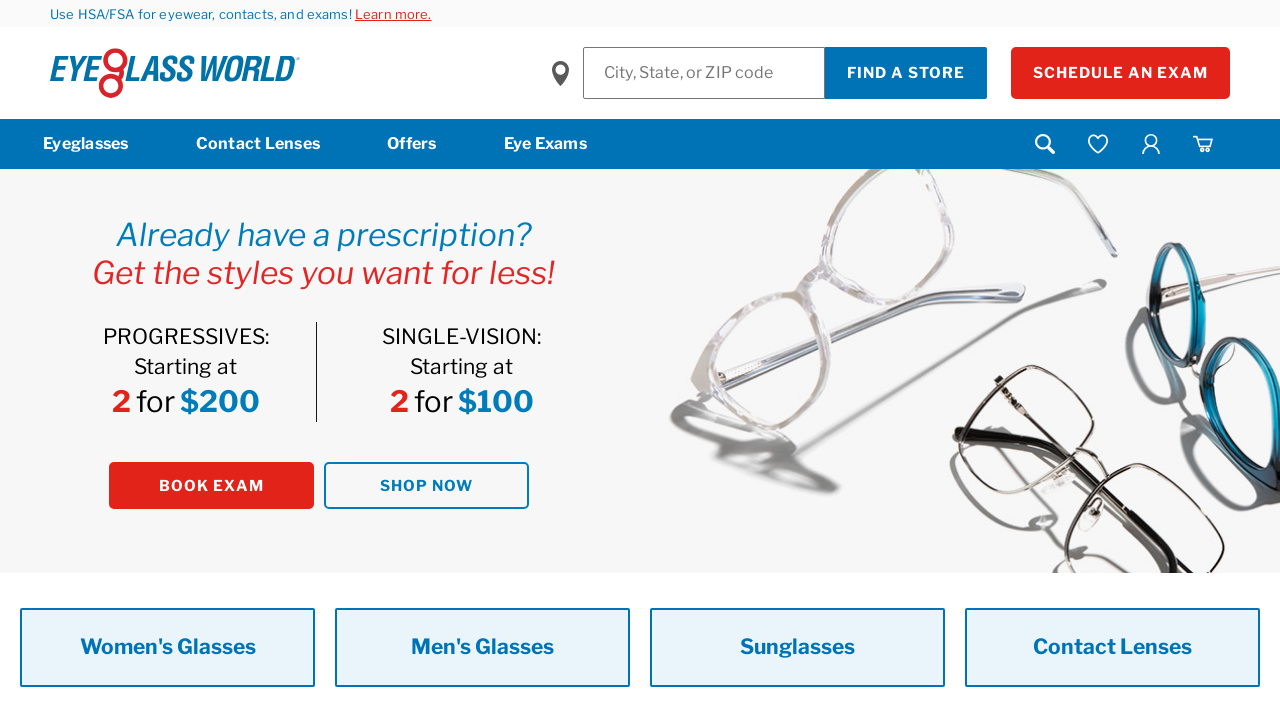

Filled store finder input with 'Tampa' on #inputStoreValue
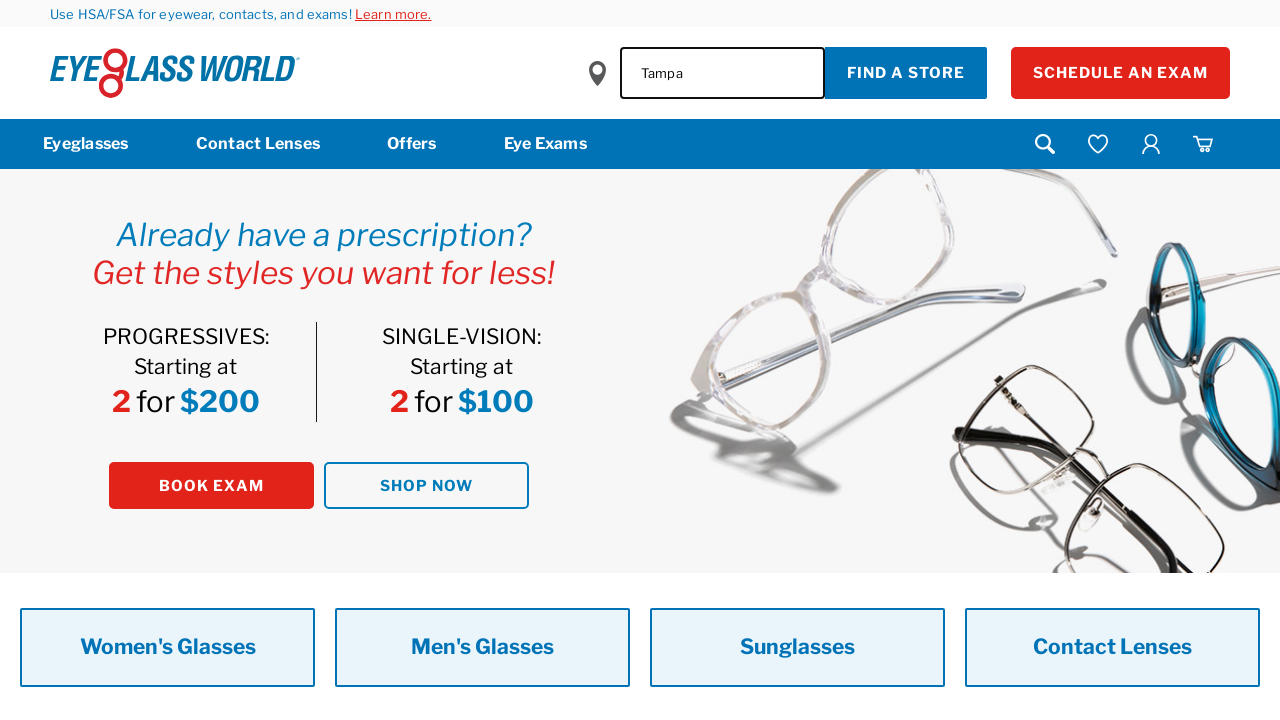

Clicked store finder submit button to search for stores in Tampa at (906, 73) on button.a-btn.a-btn--primary.a-btn--is-slim.m-store-finder__submit
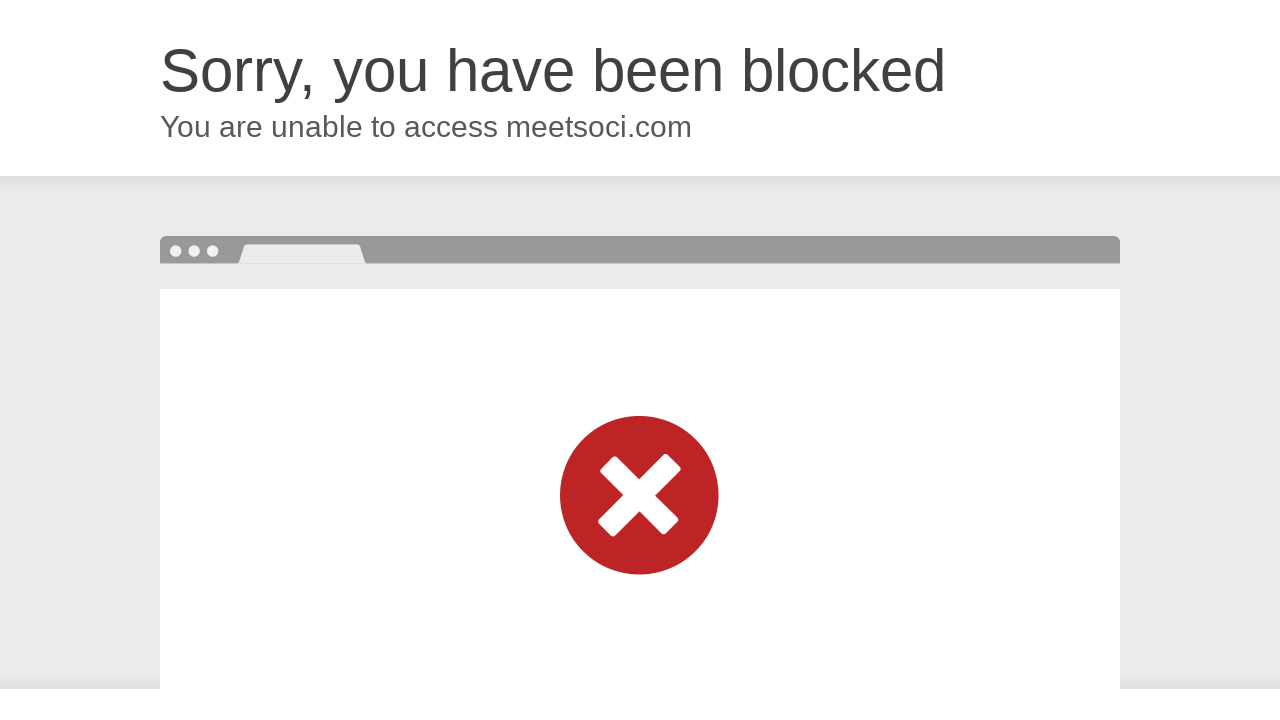

Waited for store search results to load
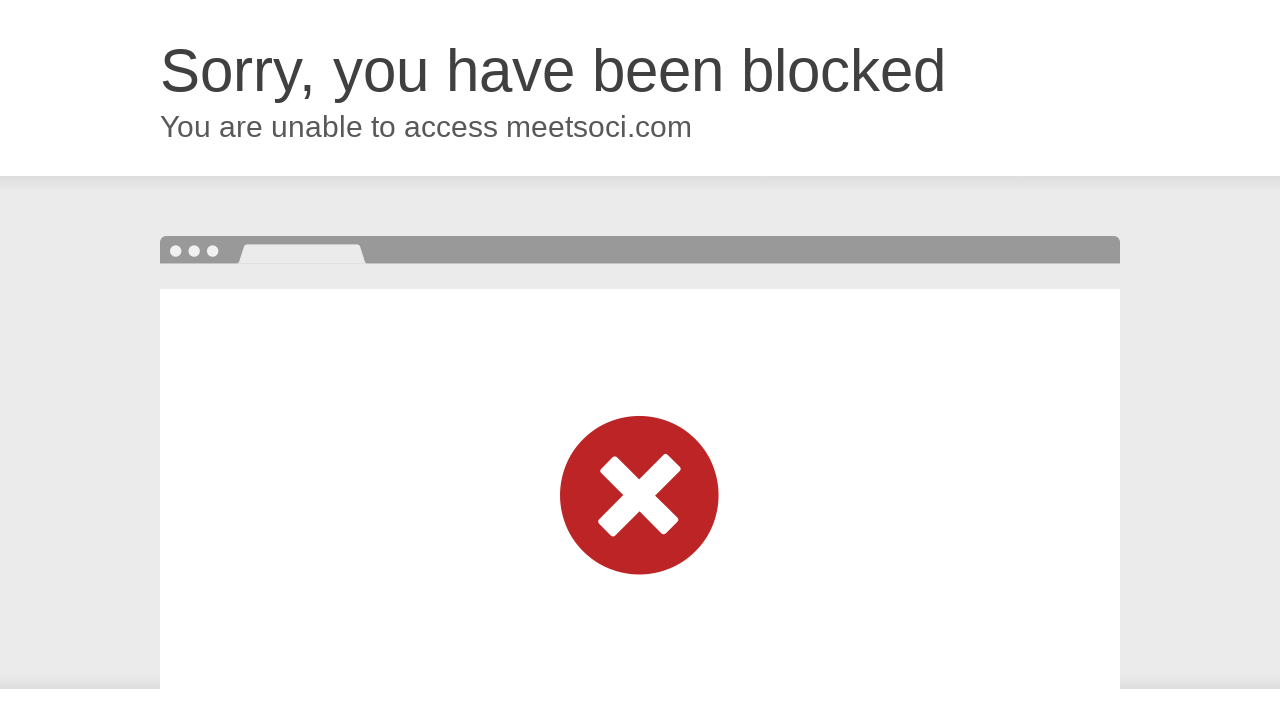

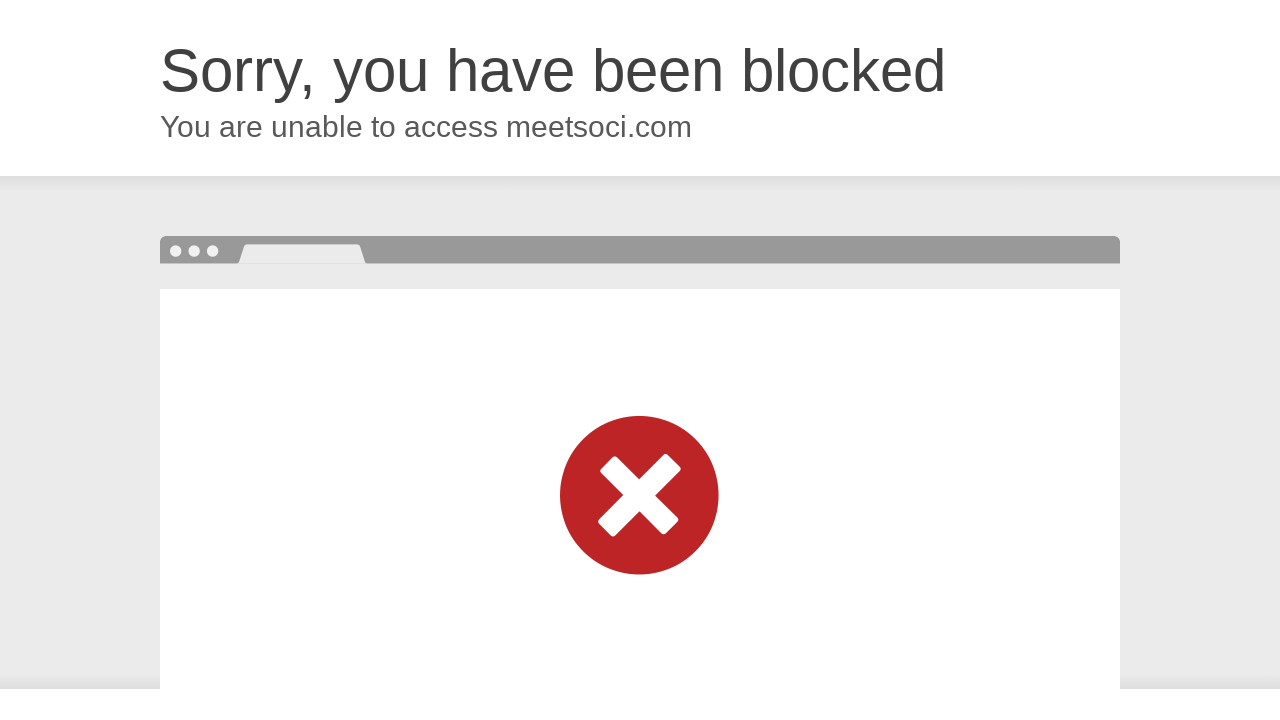